Tests that clicking the Contact link opens the contact modal dialog

Starting URL: https://www.demoblaze.com

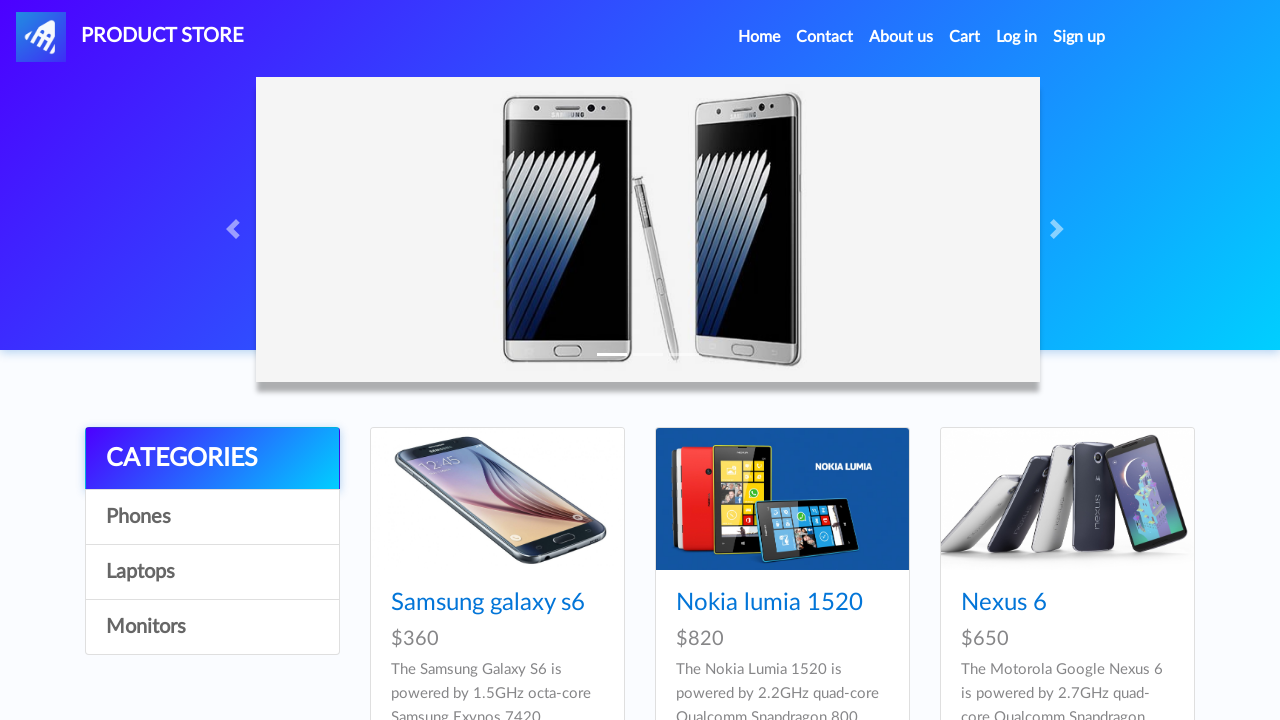

Clicked the Contact link in header at (825, 37) on a:has-text("Contact")
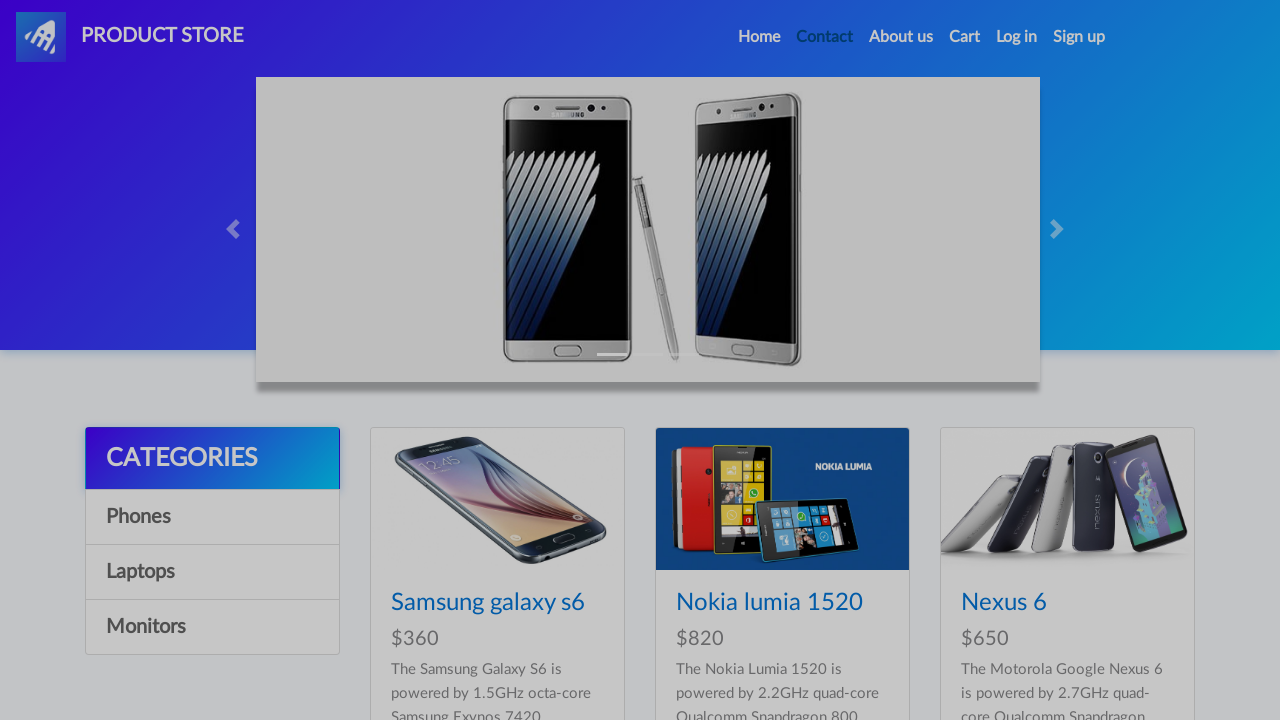

Contact modal opened and became visible
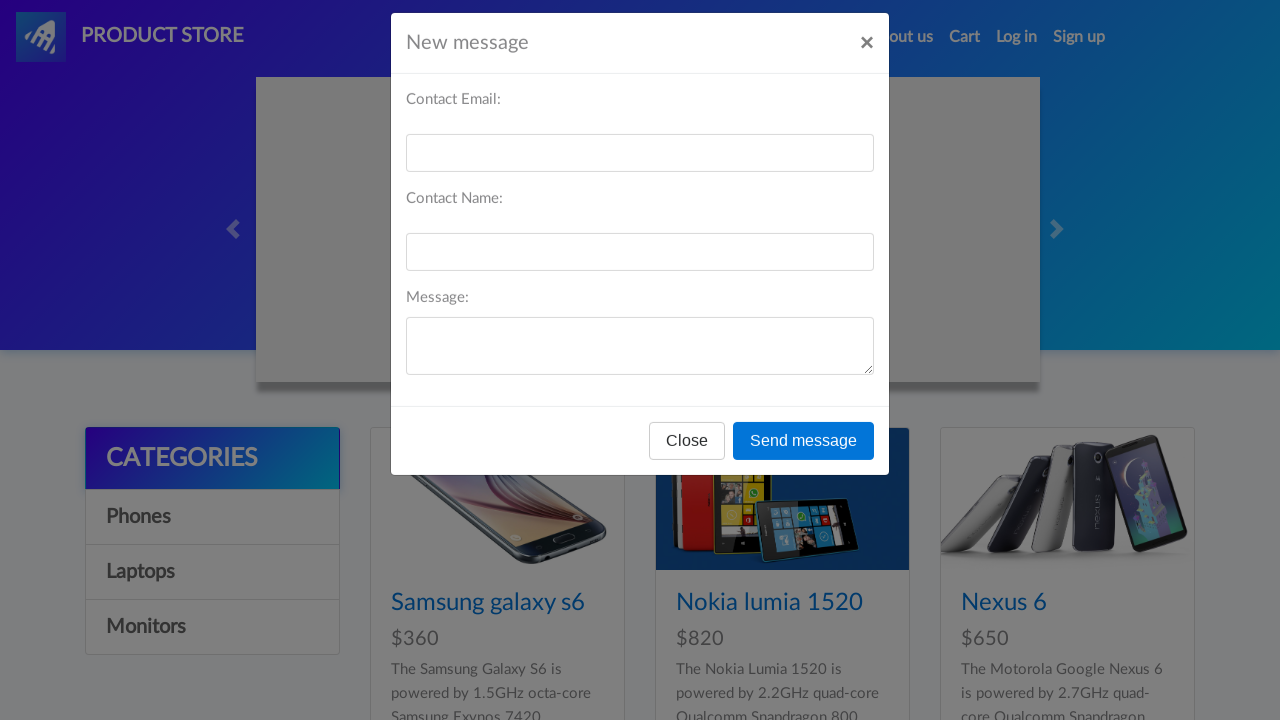

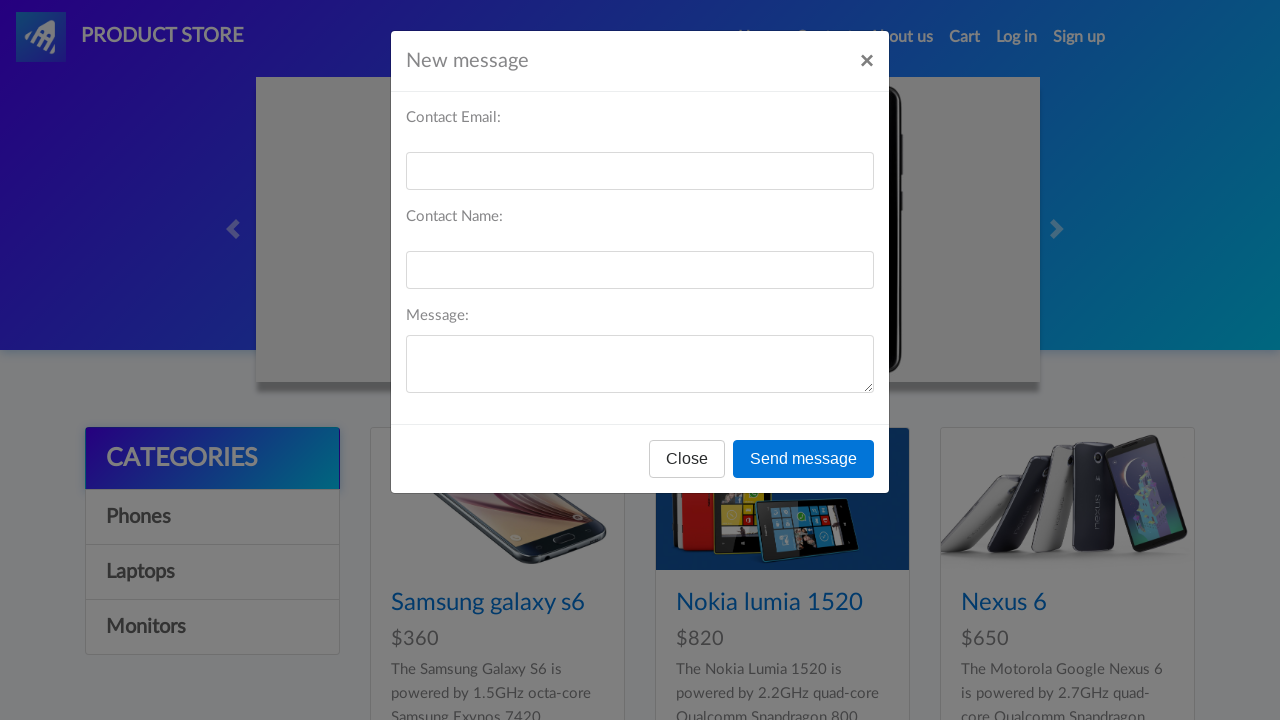